Tests browser back button navigation between different filter views

Starting URL: https://demo.playwright.dev/todomvc

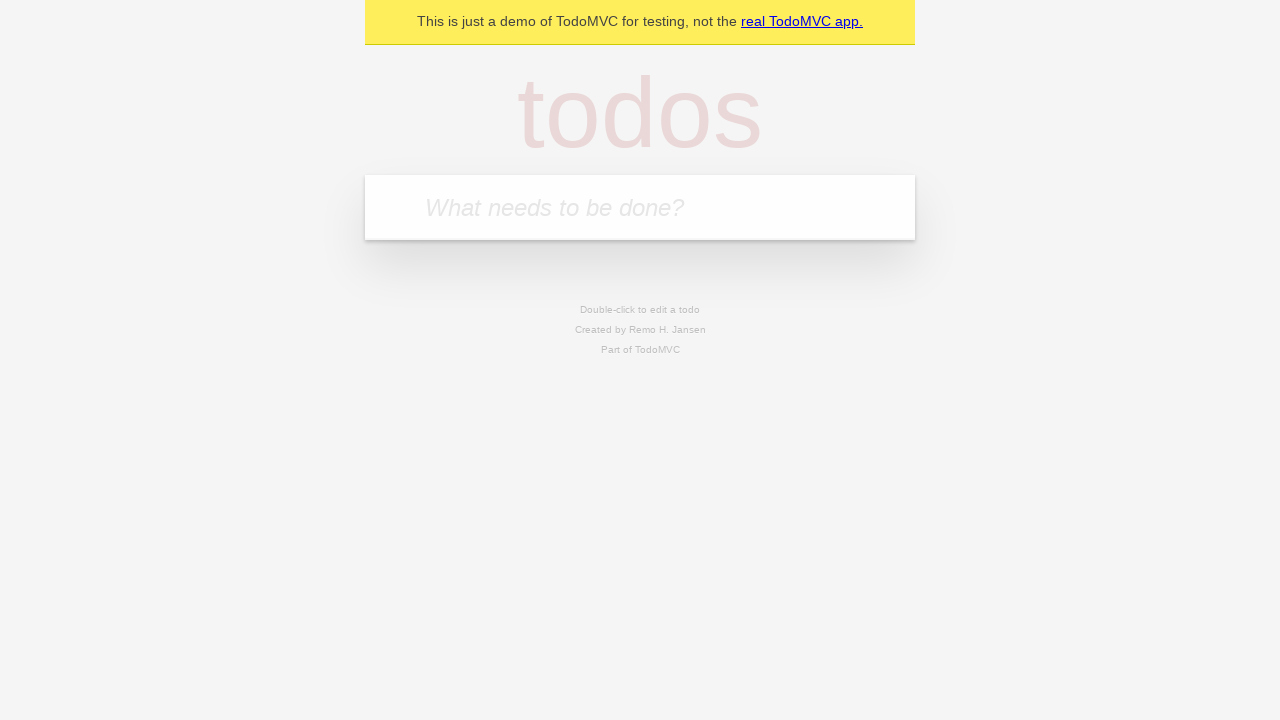

Filled new todo input with 'buy some cheese' on .new-todo
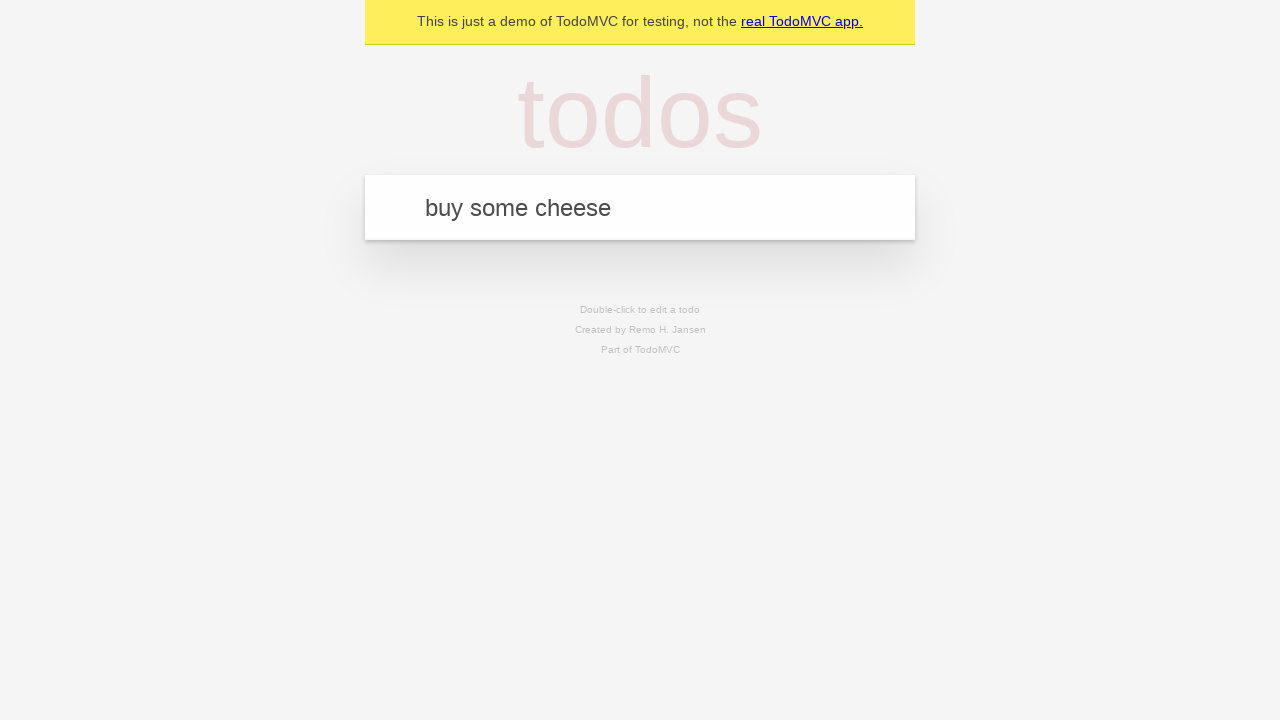

Pressed Enter to add first todo on .new-todo
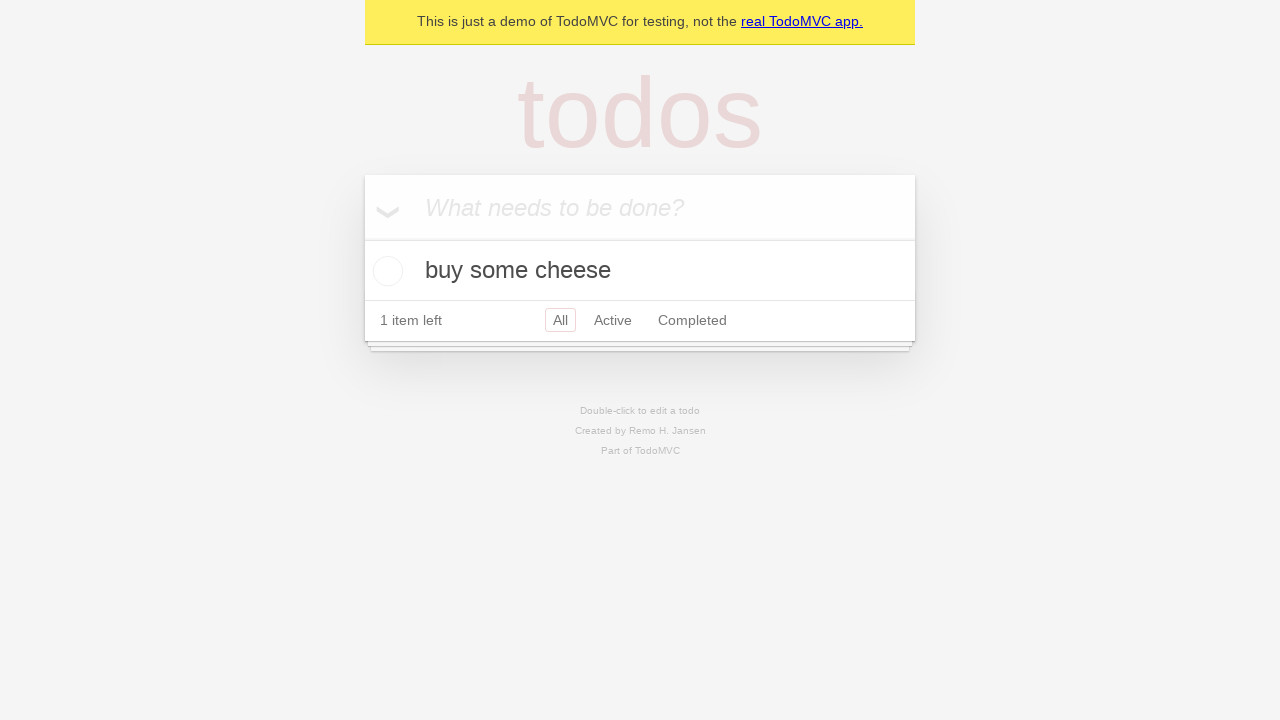

Filled new todo input with 'feed the cat' on .new-todo
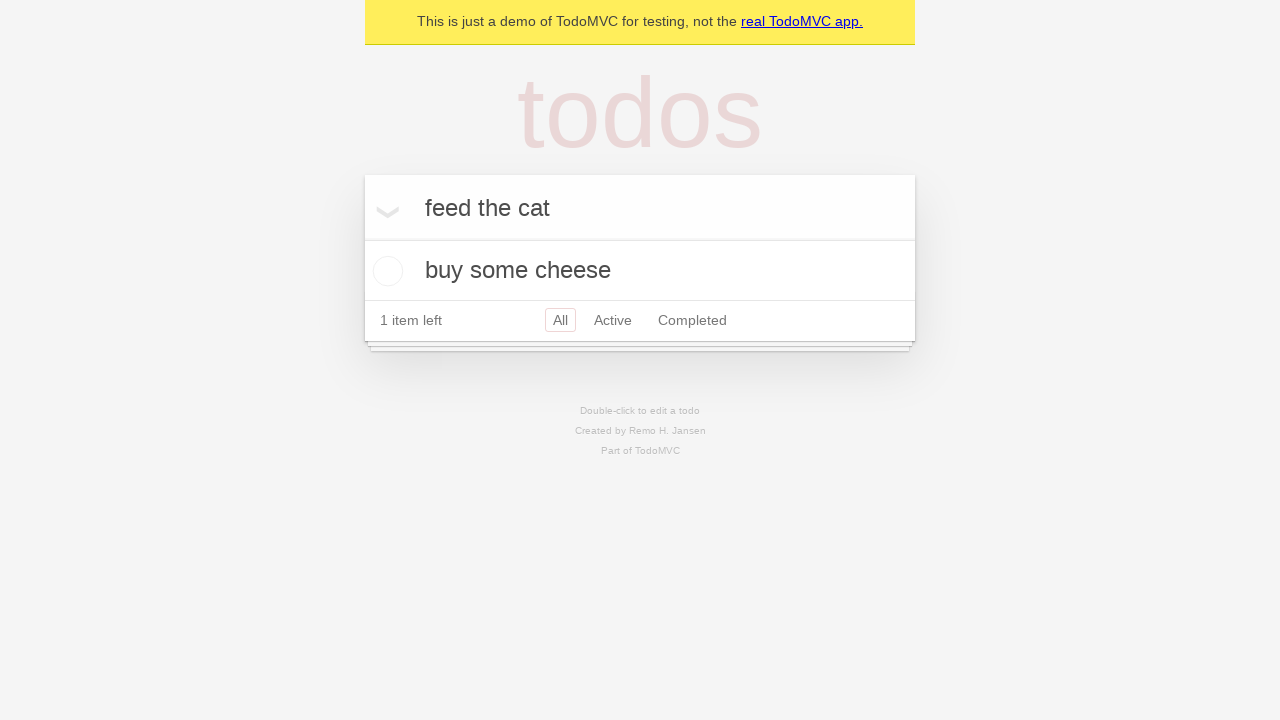

Pressed Enter to add second todo on .new-todo
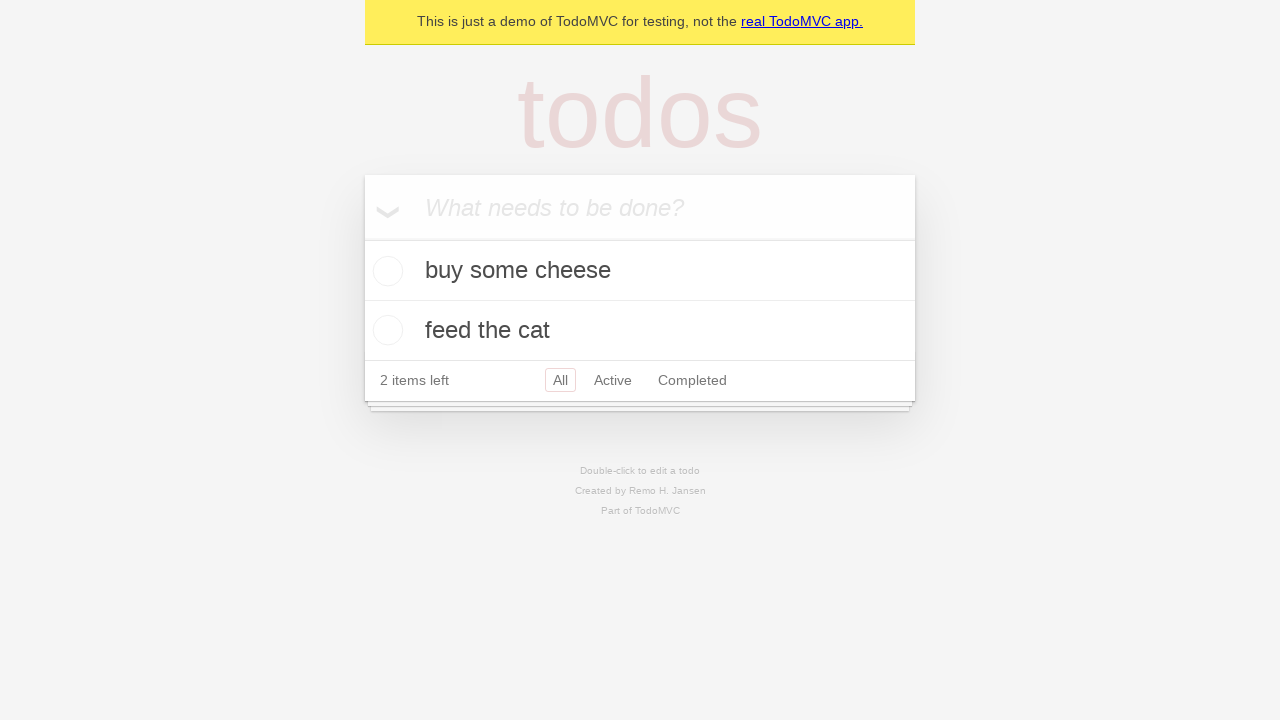

Filled new todo input with 'book a doctors appointment' on .new-todo
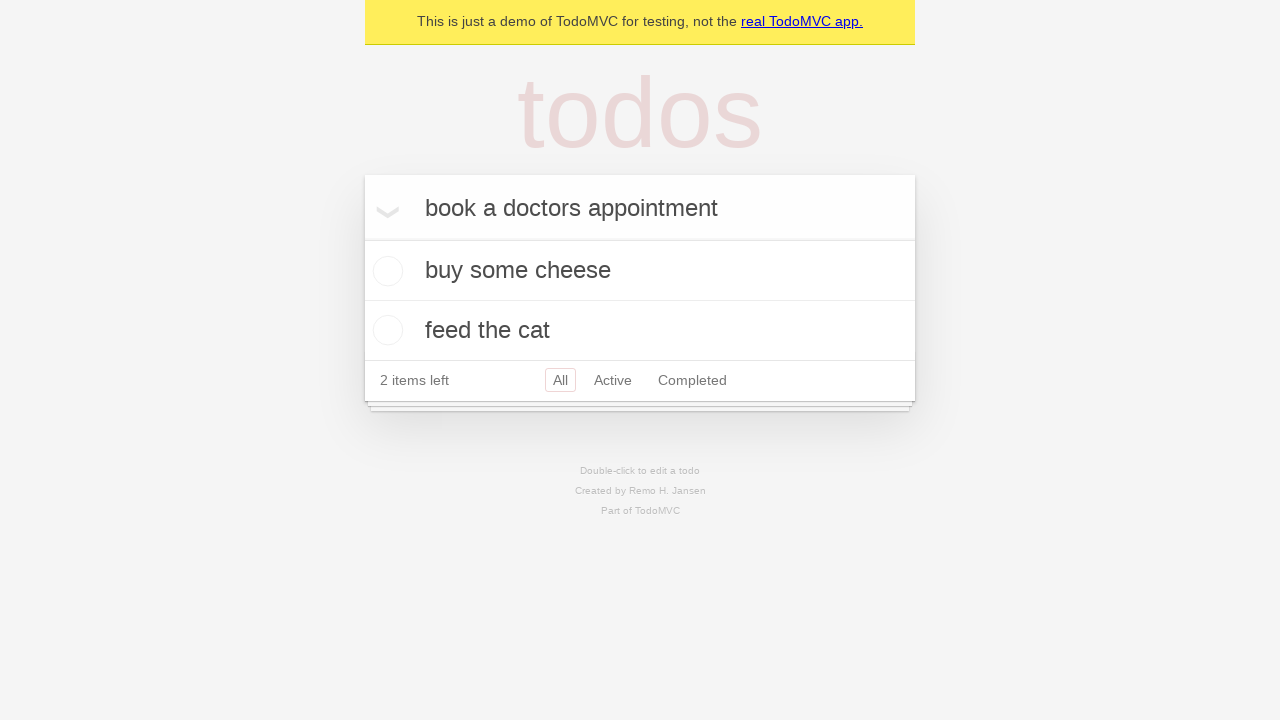

Pressed Enter to add third todo on .new-todo
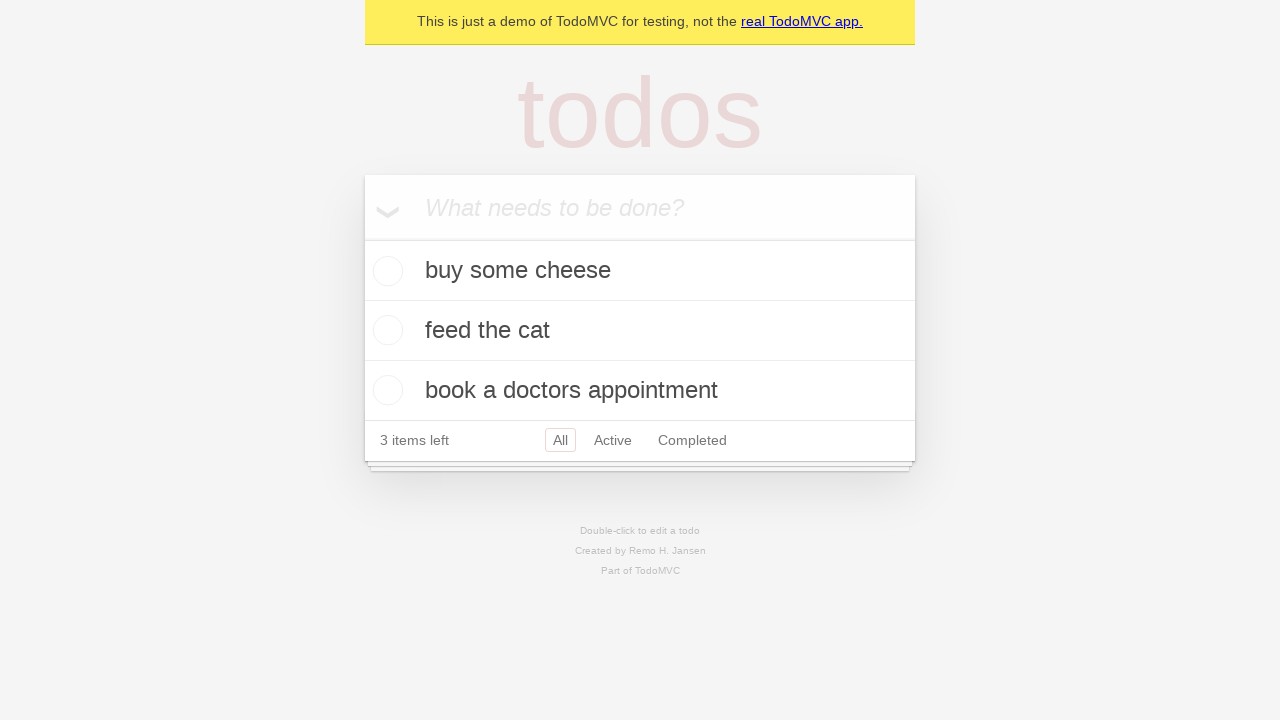

Waited for all three todos to be added to the list
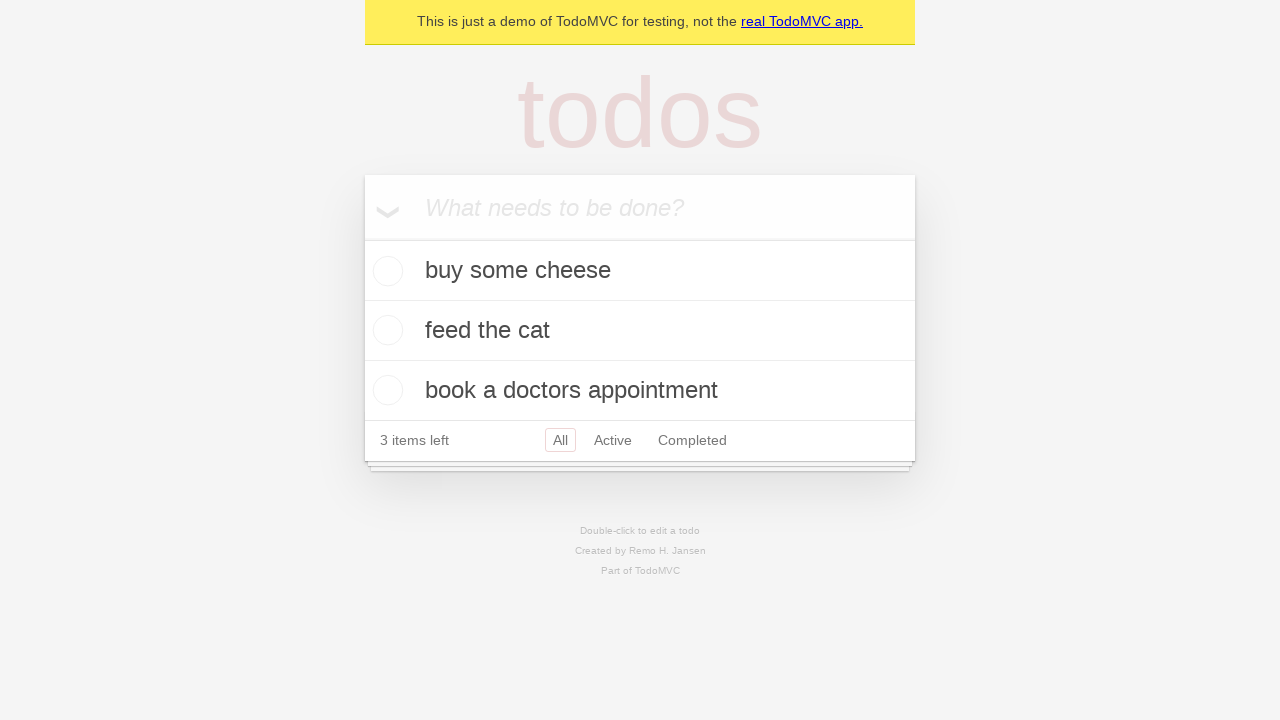

Checked the second todo item as completed at (385, 330) on .todo-list li .toggle >> nth=1
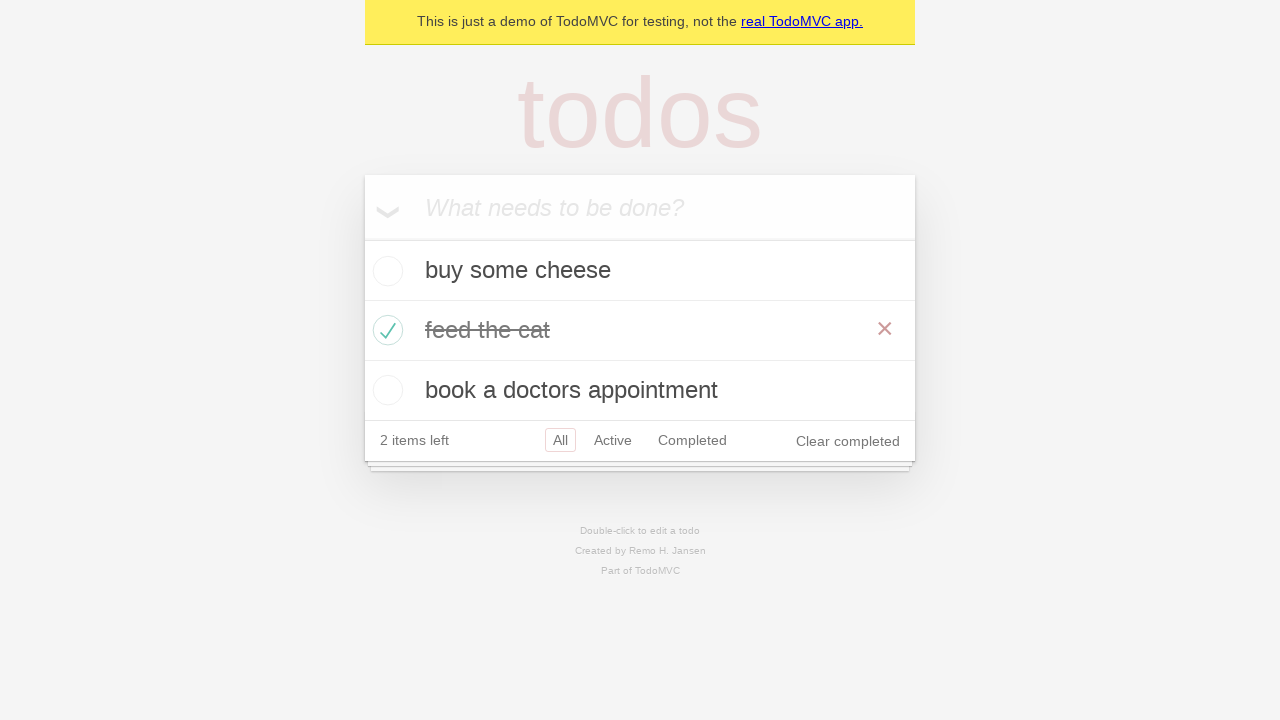

Clicked 'All' filter to show all todos at (560, 440) on .filters >> text=All
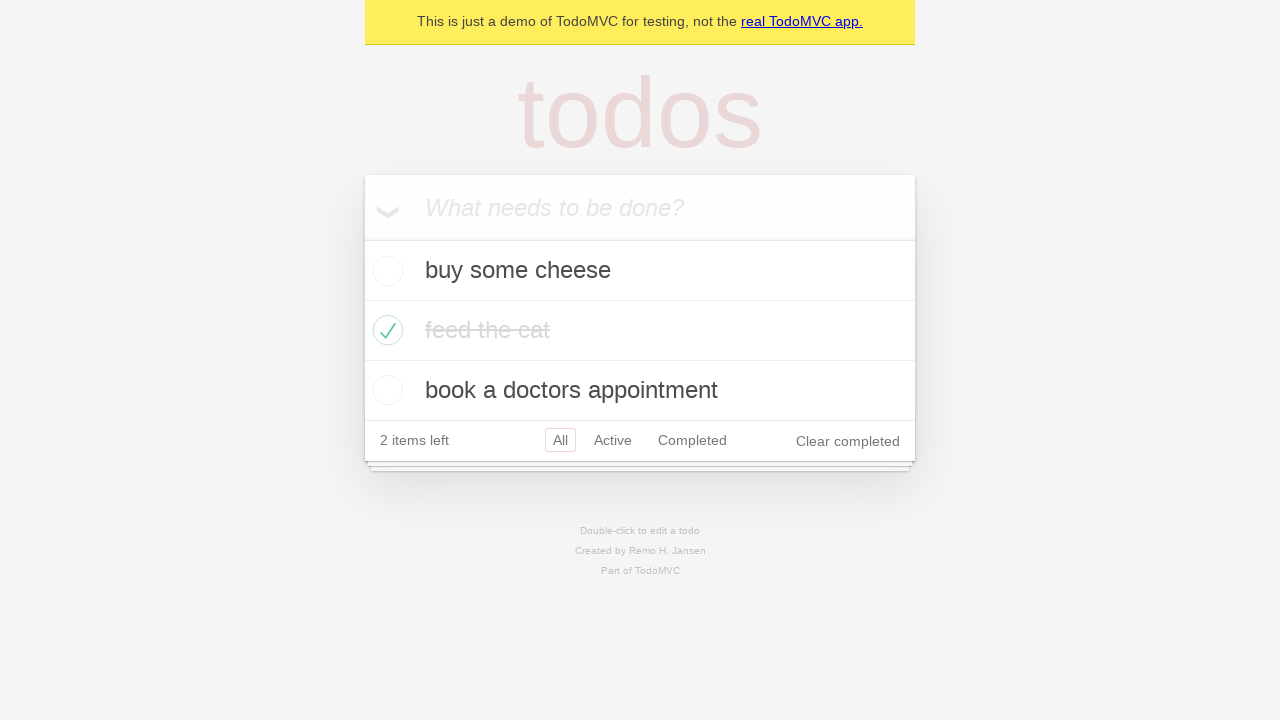

Clicked 'Active' filter to show only active todos at (613, 440) on .filters >> text=Active
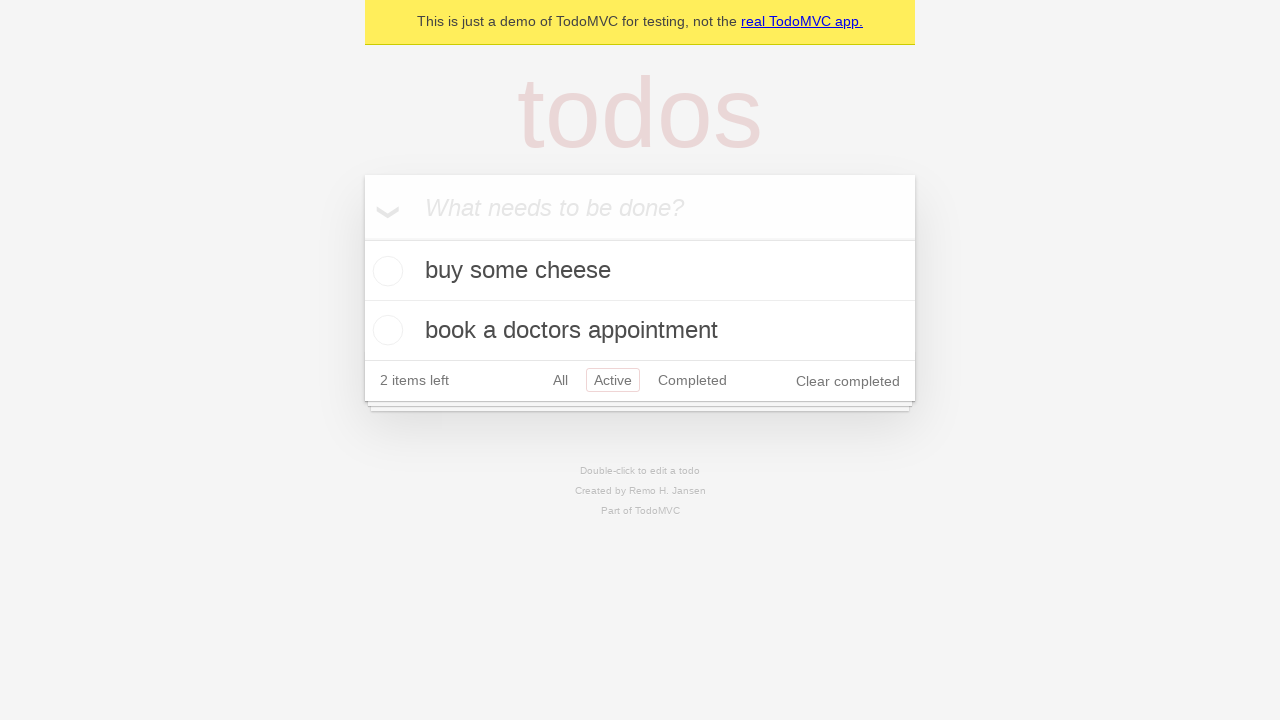

Clicked 'Completed' filter to show only completed todos at (692, 380) on .filters >> text=Completed
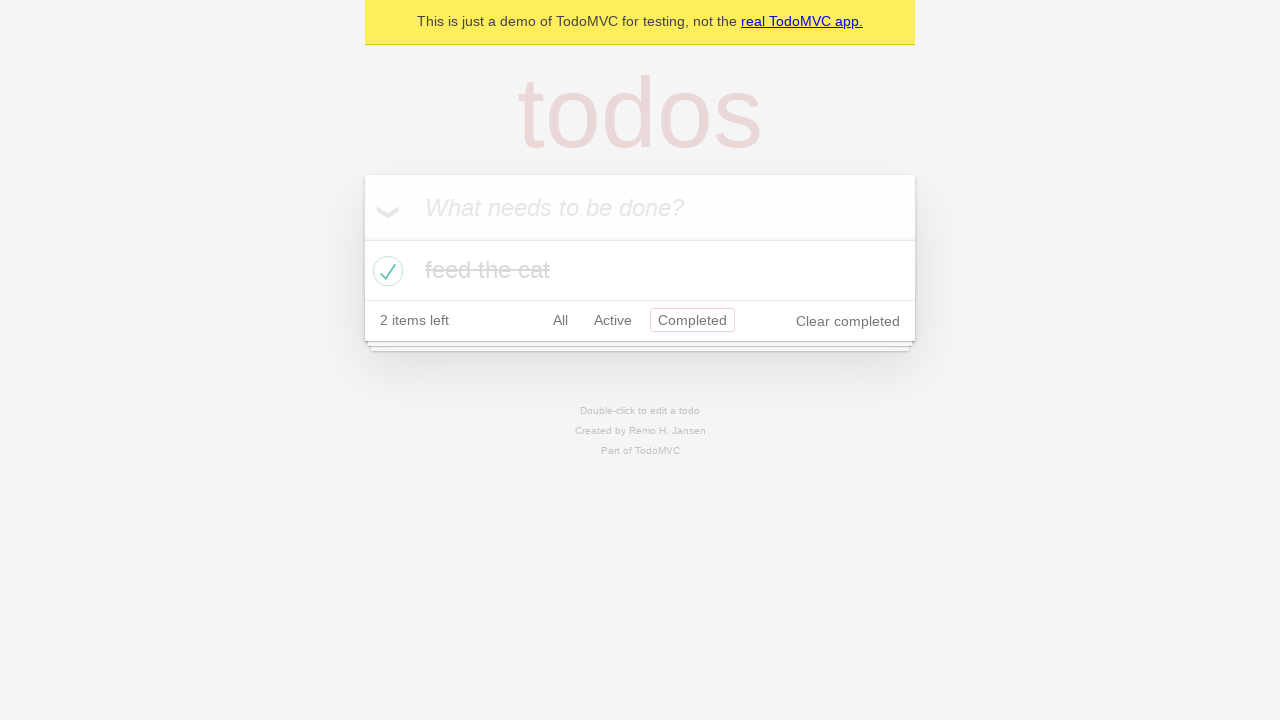

Navigated back to 'Active' filter view using browser back button
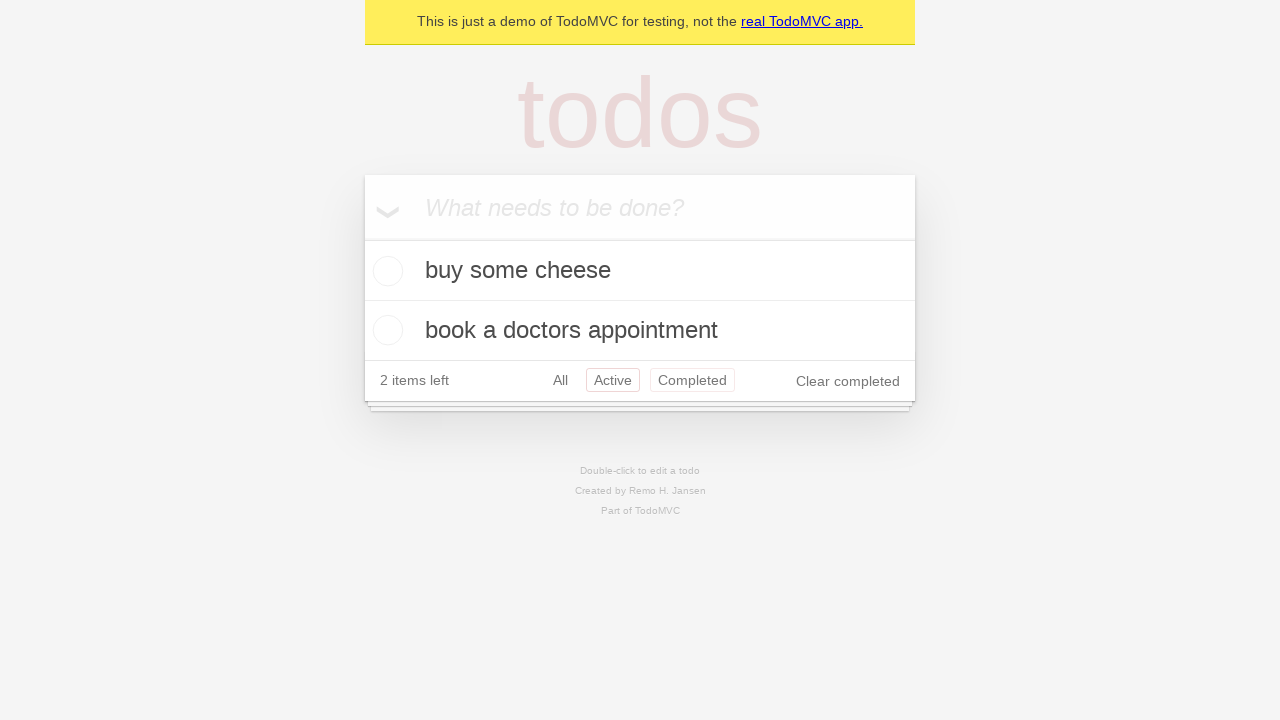

Navigated back to 'All' filter view using browser back button
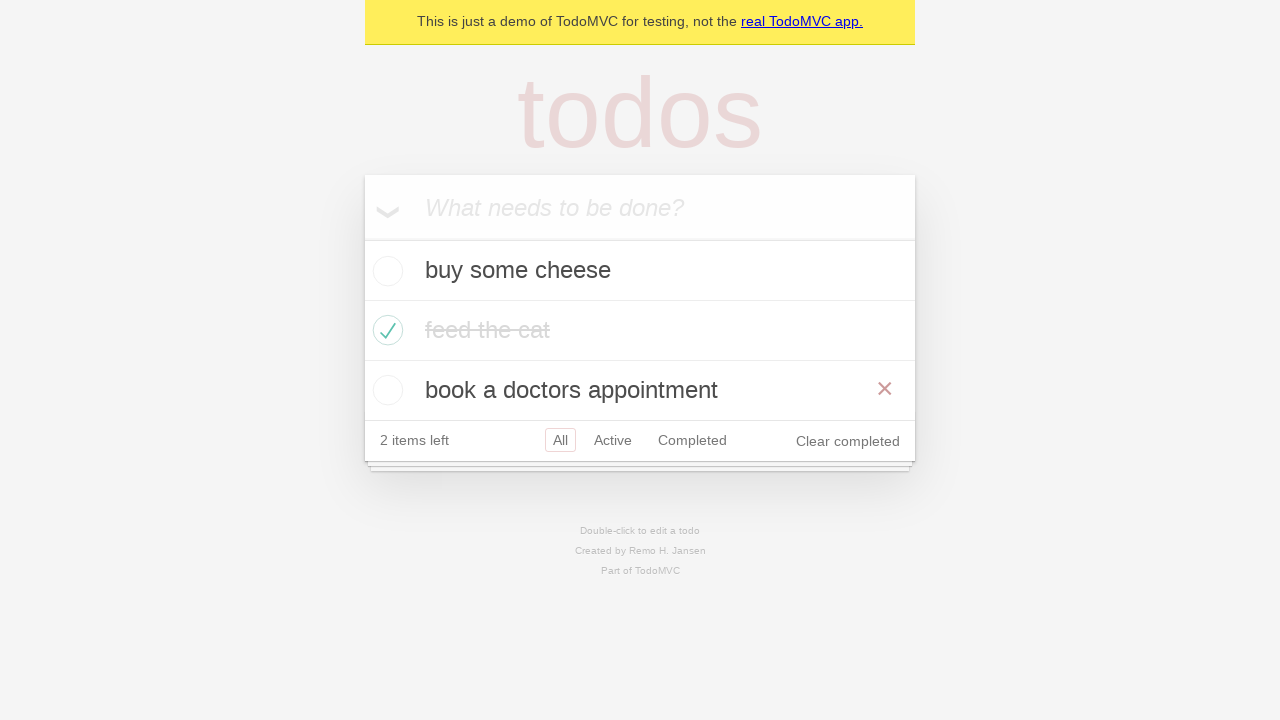

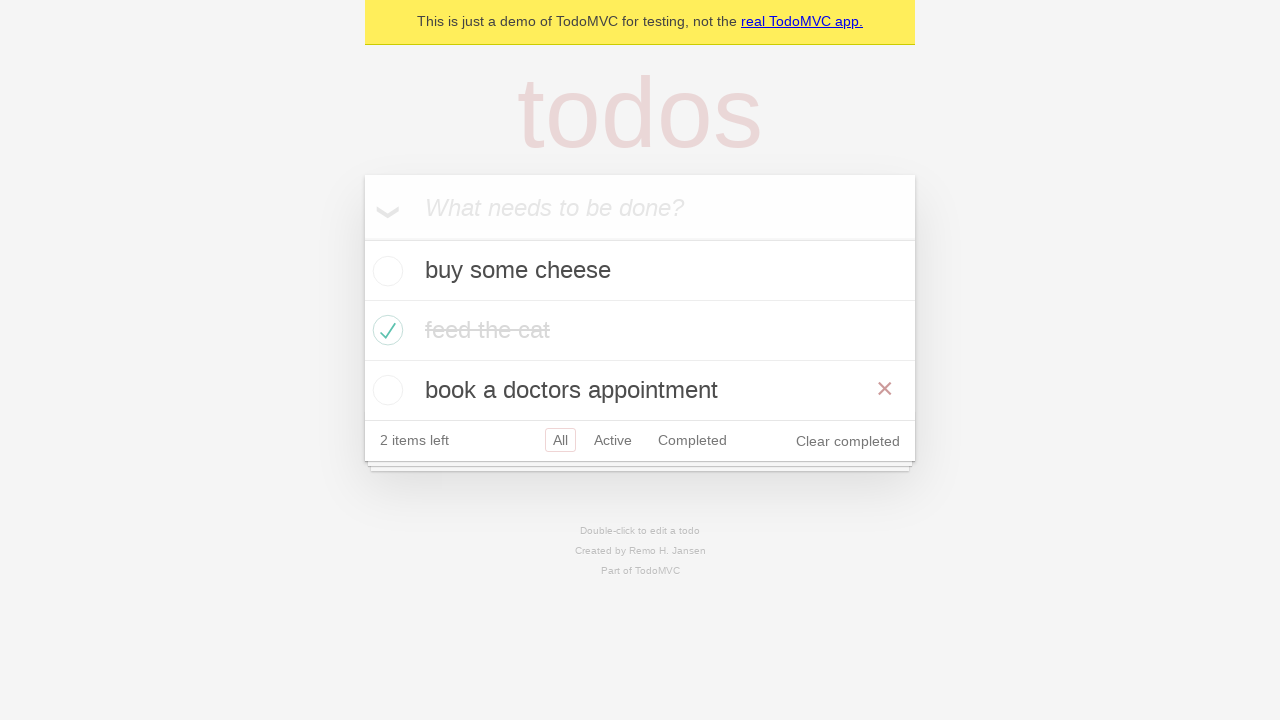